Tests that edits are saved when the input loses focus (blur event)

Starting URL: https://demo.playwright.dev/todomvc

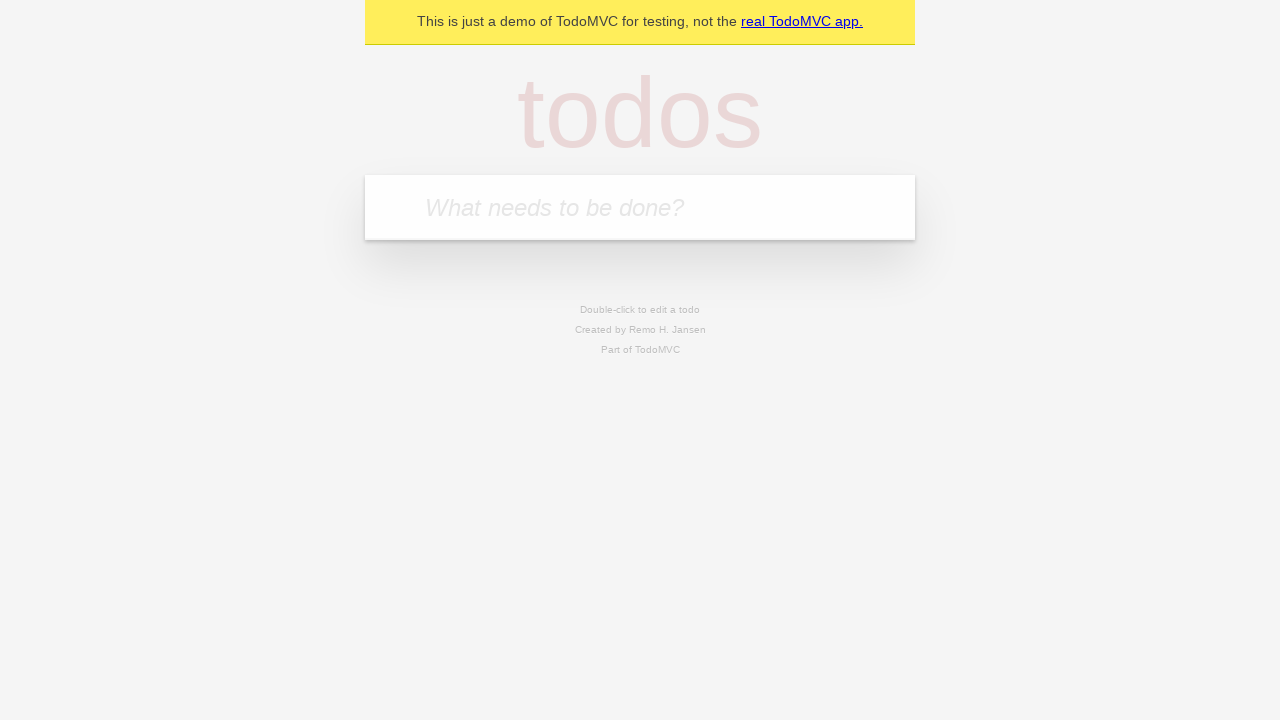

Filled new todo input with 'buy some cheese' on .new-todo
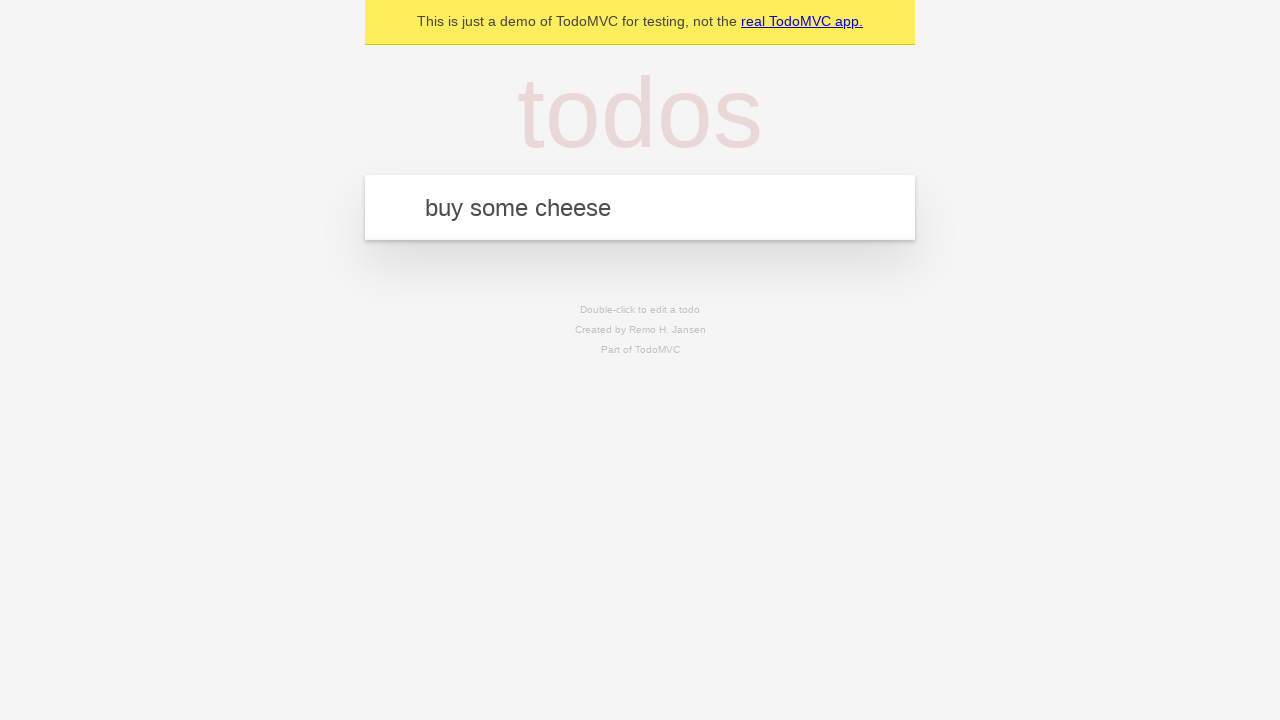

Pressed Enter to create first todo on .new-todo
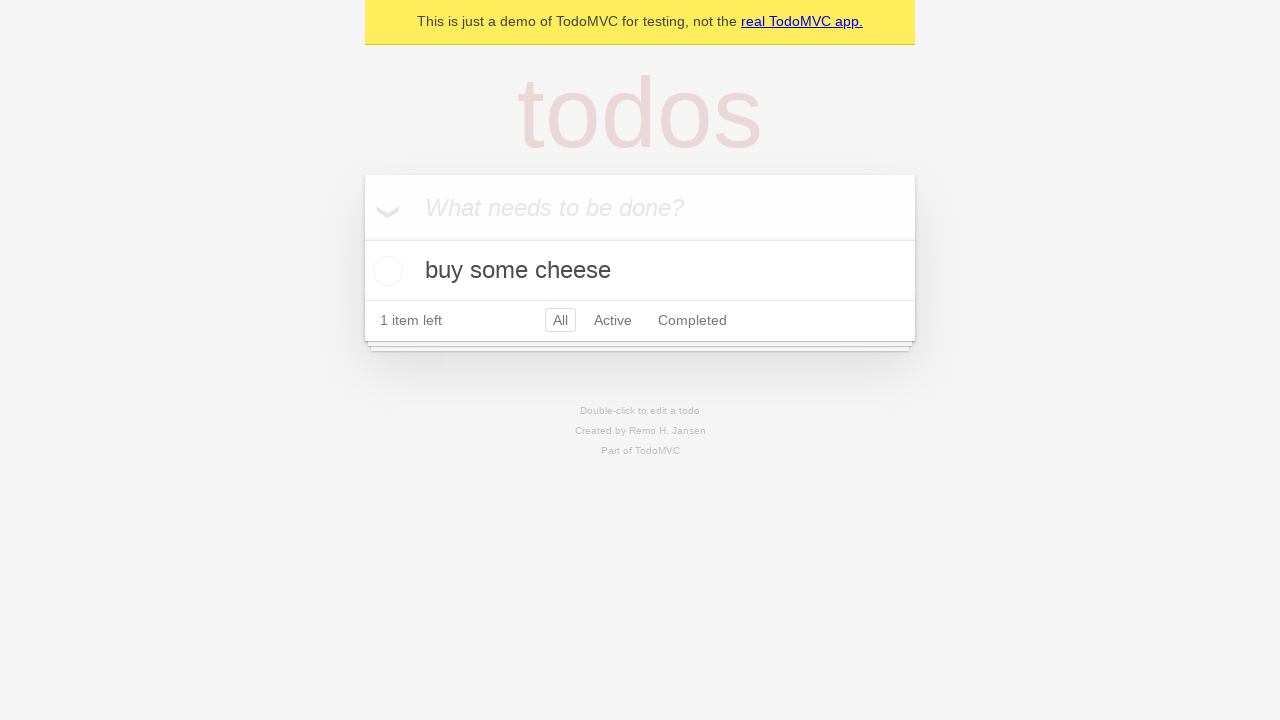

Filled new todo input with 'feed the cat' on .new-todo
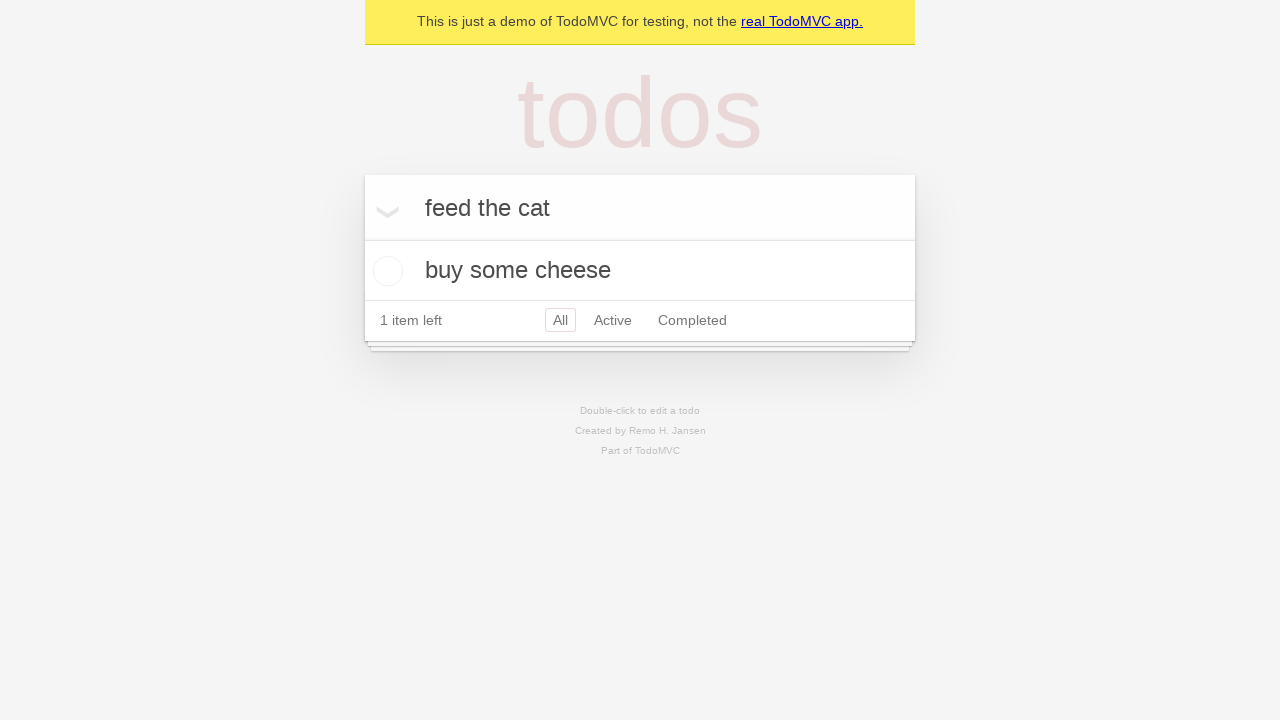

Pressed Enter to create second todo on .new-todo
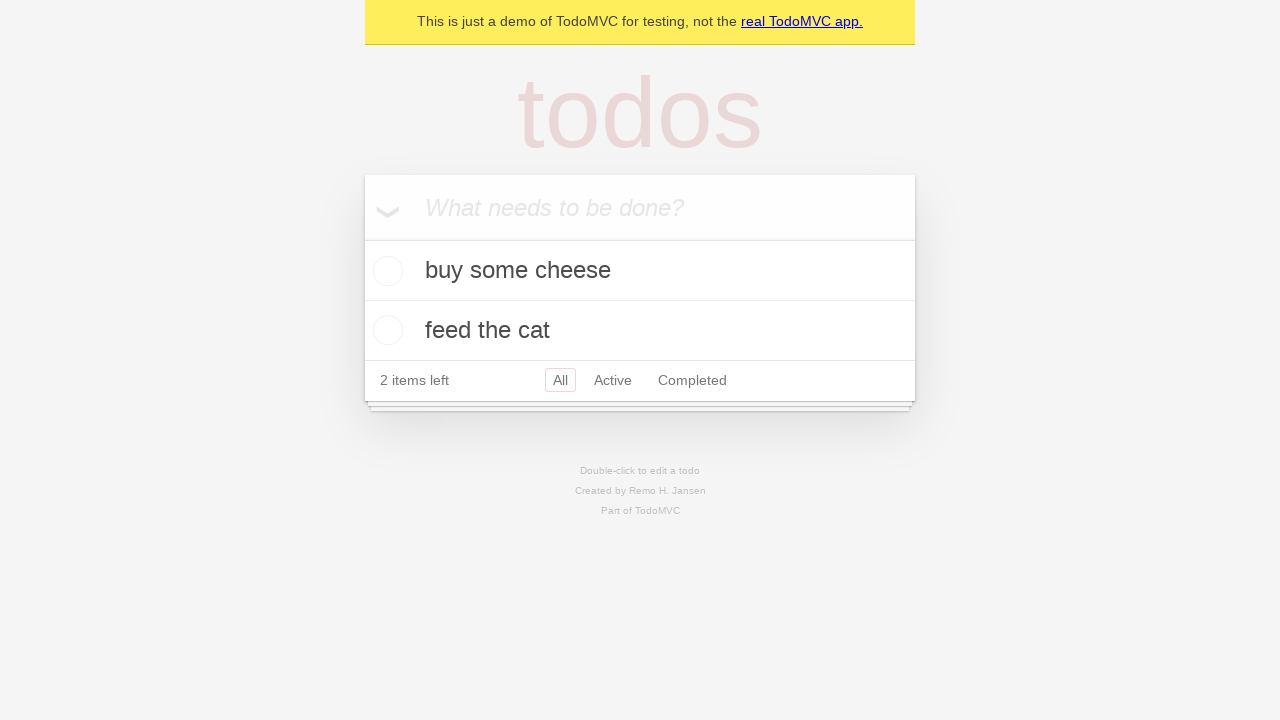

Filled new todo input with 'book a doctors appointment' on .new-todo
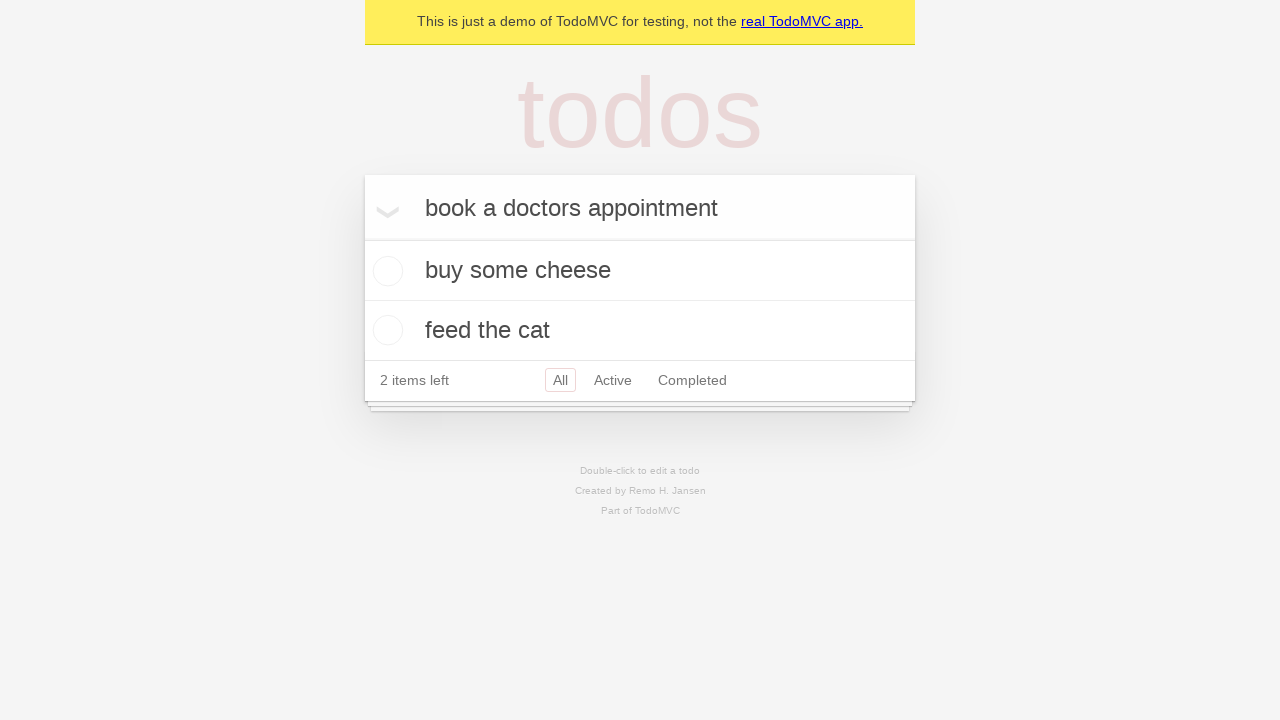

Pressed Enter to create third todo on .new-todo
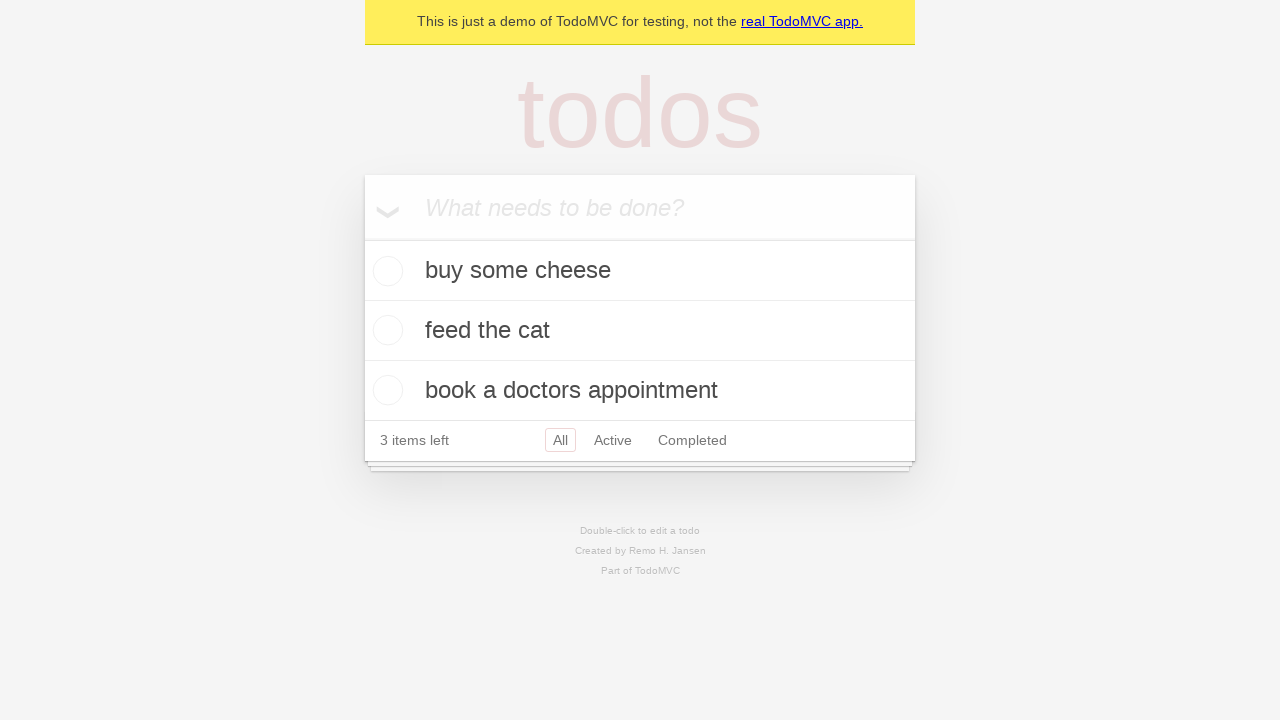

All three todos loaded in the todo list
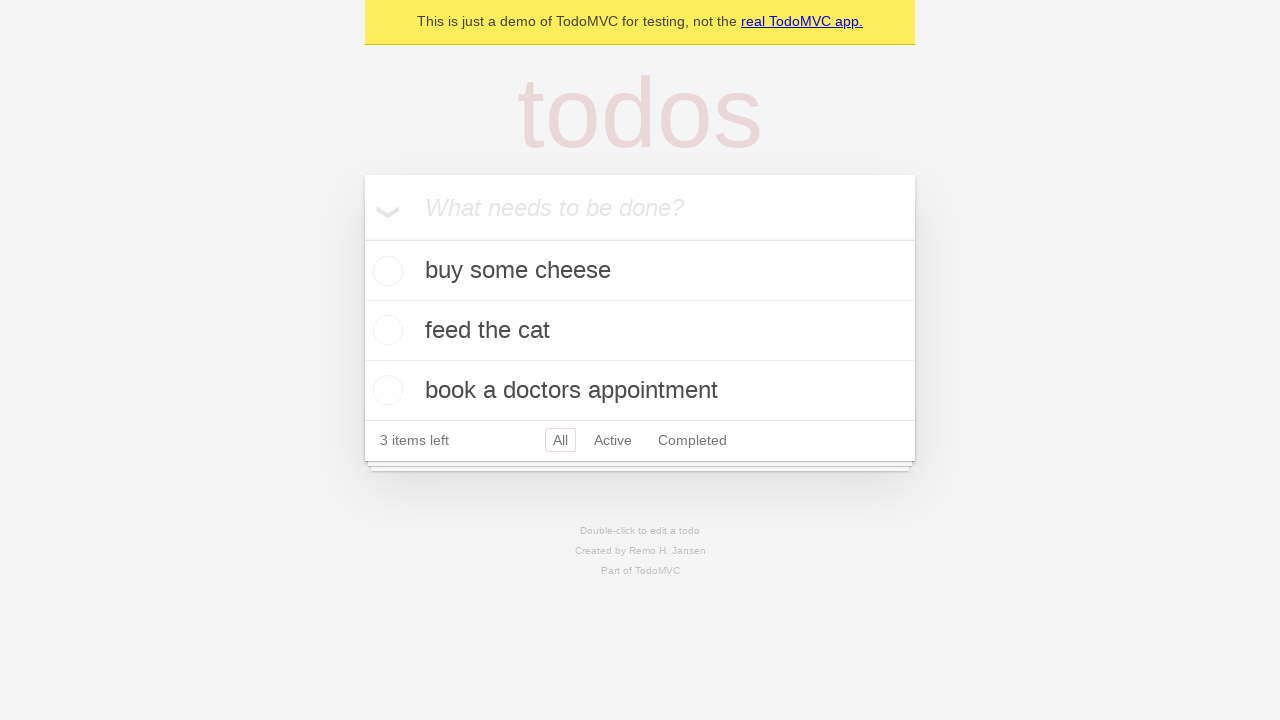

Double-clicked second todo to enter edit mode at (640, 331) on .todo-list li >> nth=1
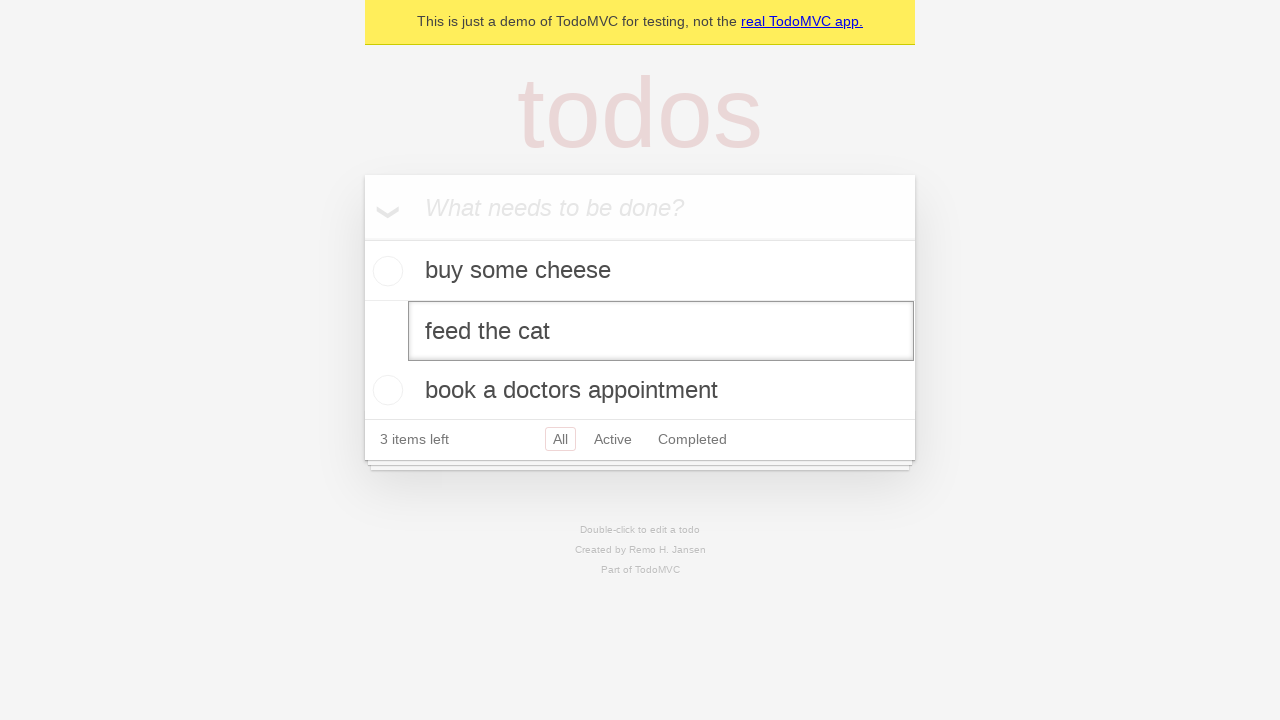

Filled edit input with new text 'buy some sausages' on .todo-list li >> nth=1 >> .edit
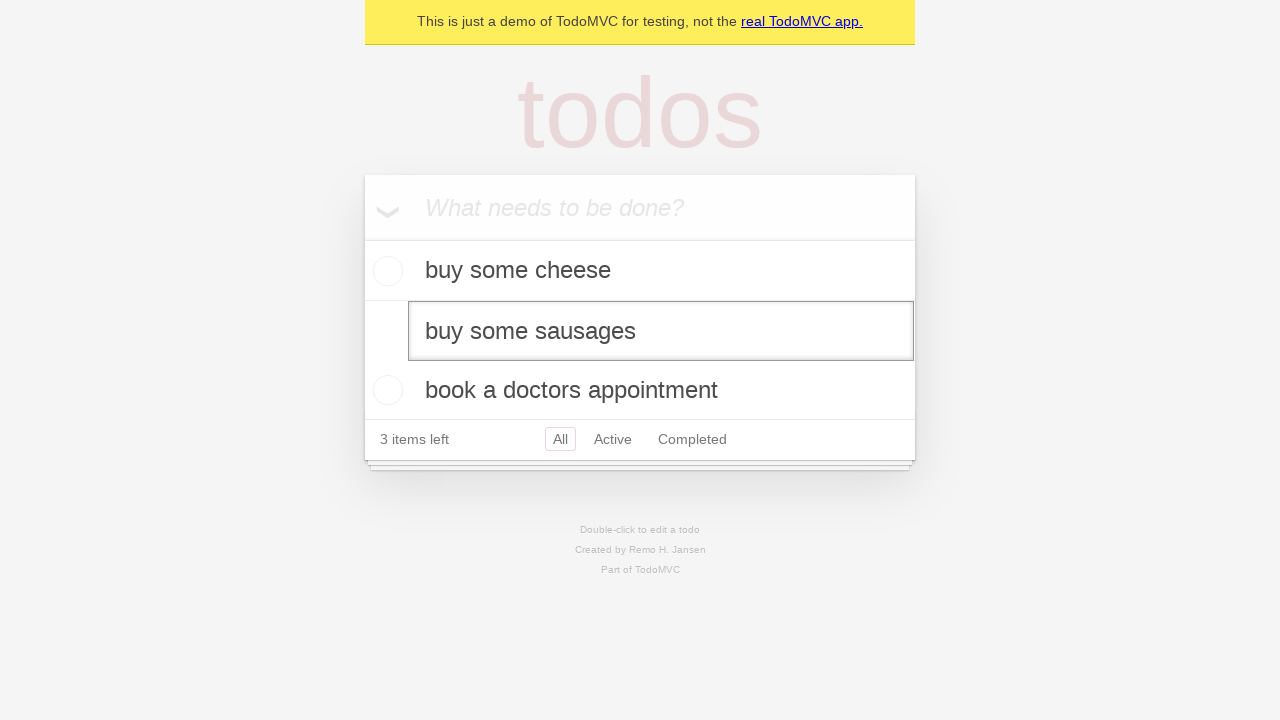

Dispatched blur event to save the edited todo
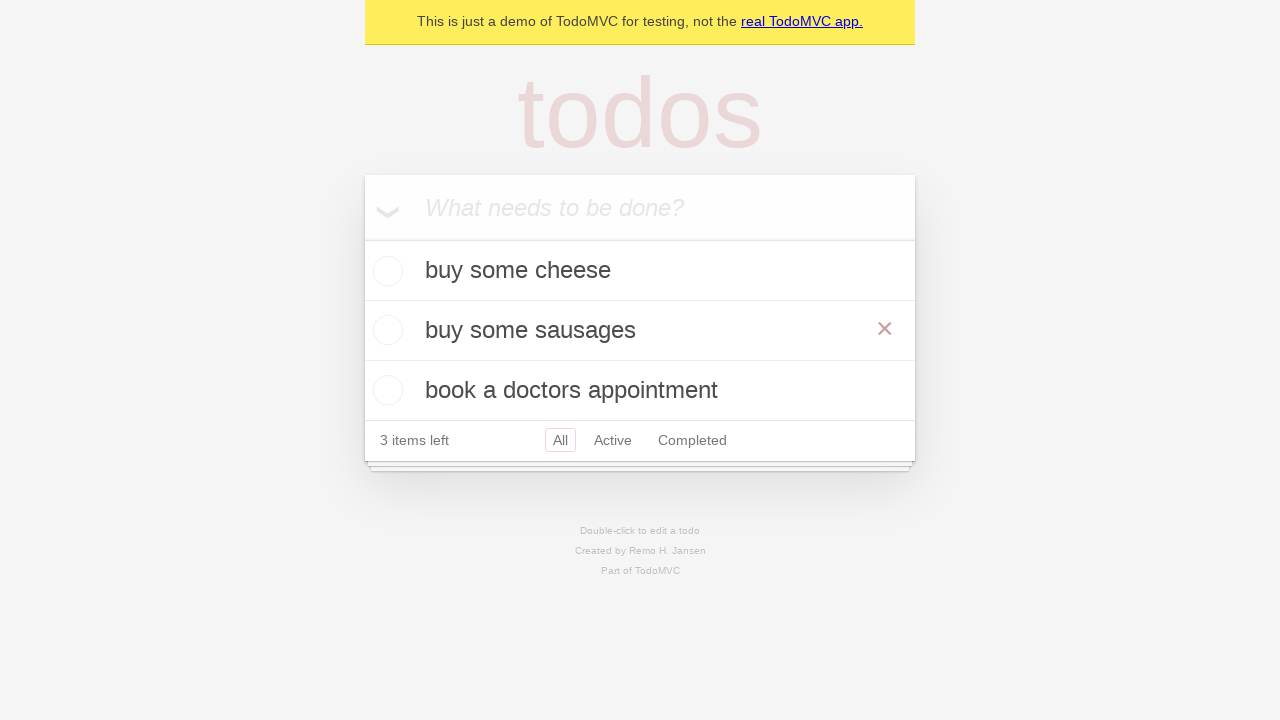

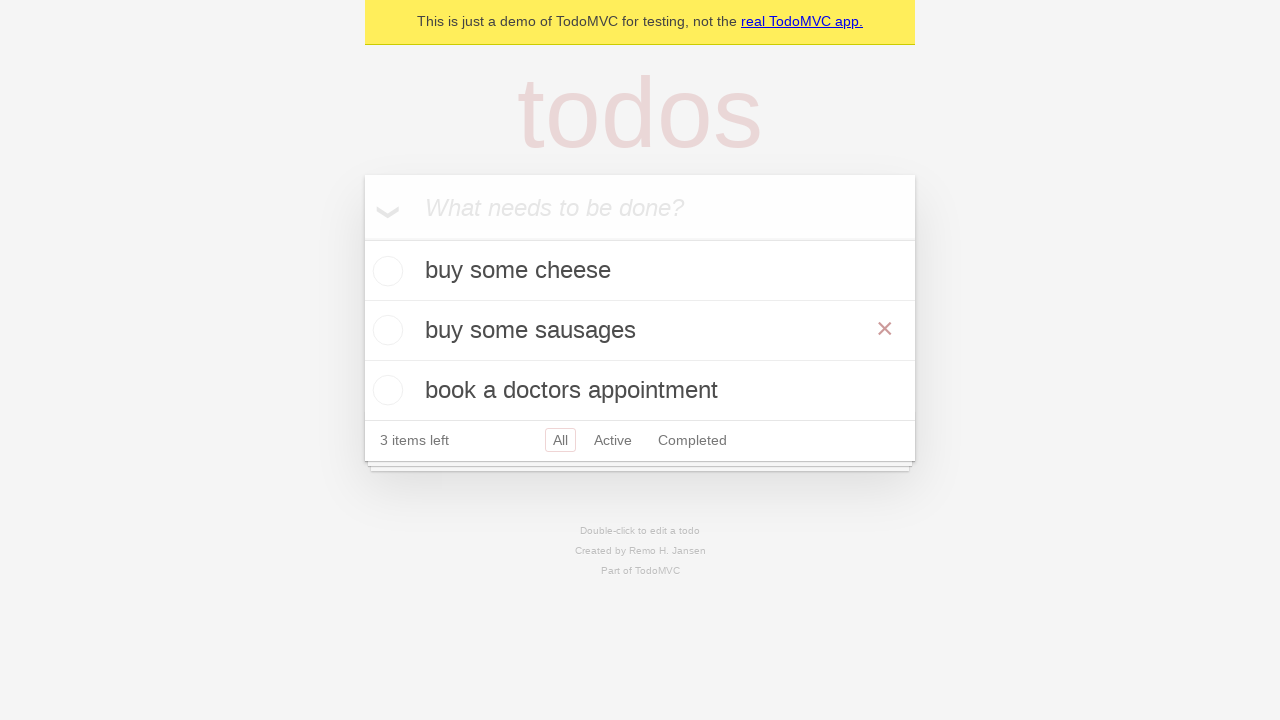